Navigates to the Automation Practice page and verifies that navigation links are present in the footer section

Starting URL: https://rahulshettyacademy.com/AutomationPractice/

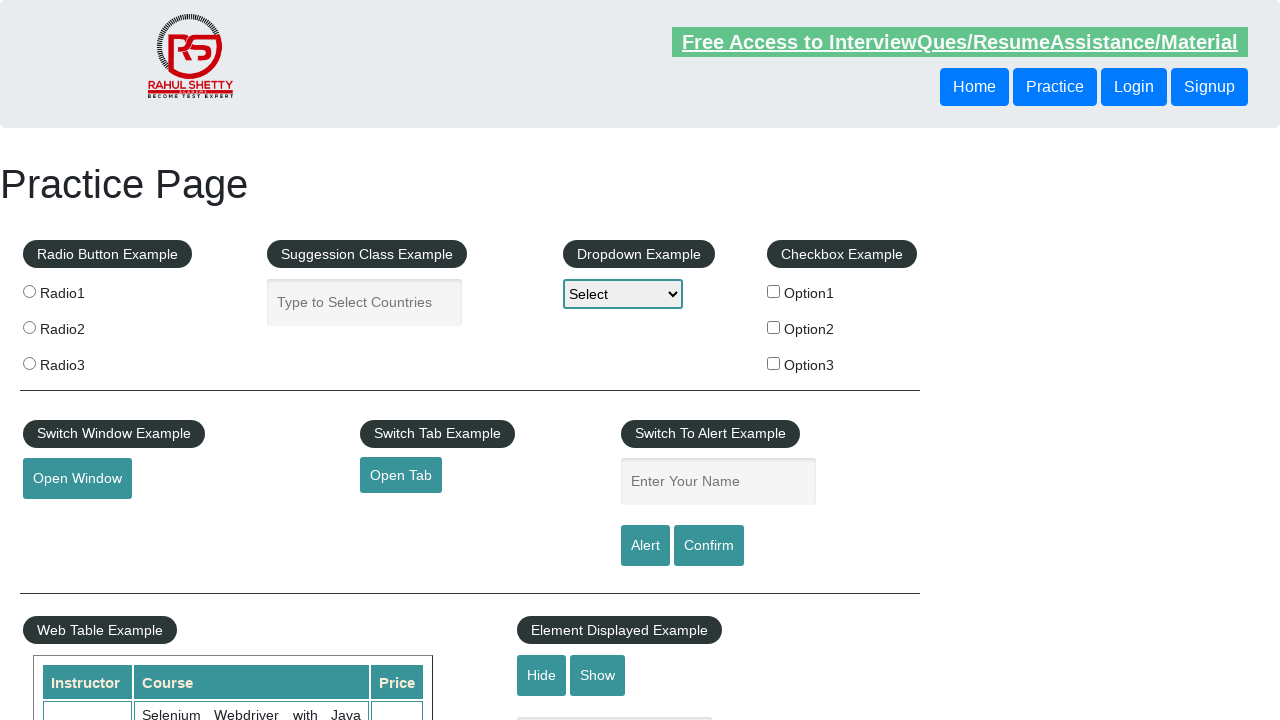

Page loaded with domcontentloaded state
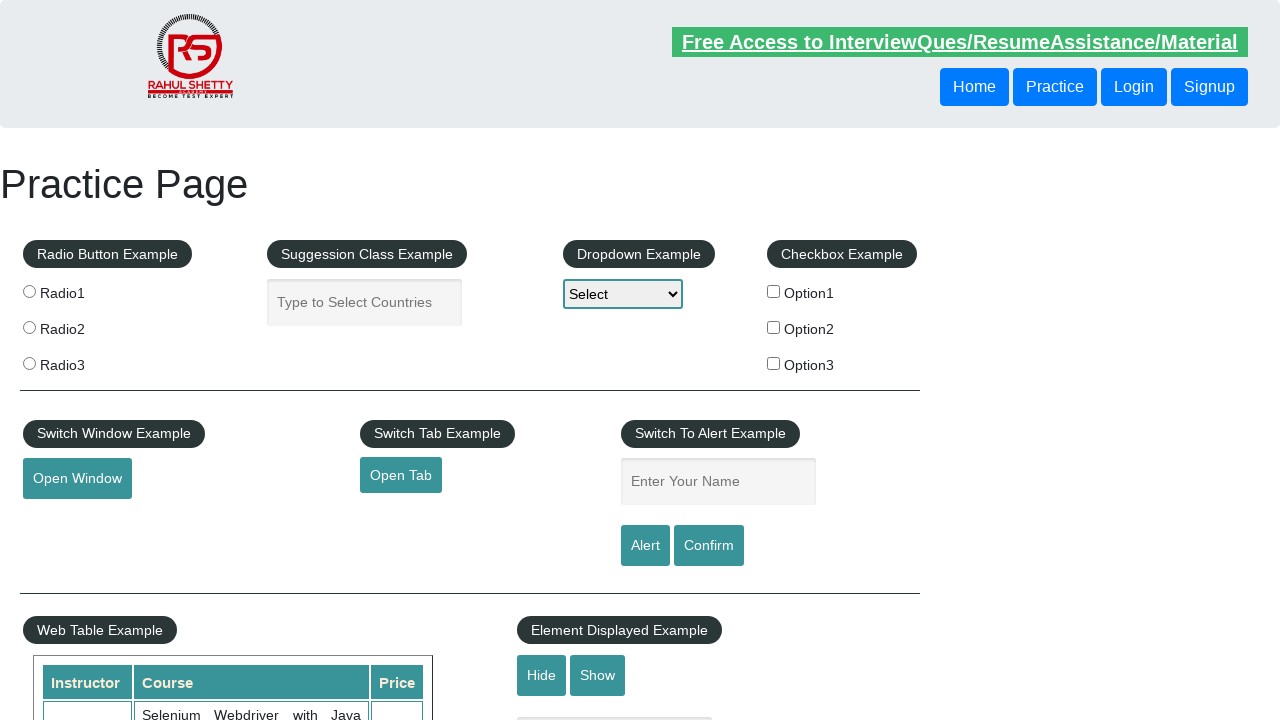

Footer links section appeared in the DOM
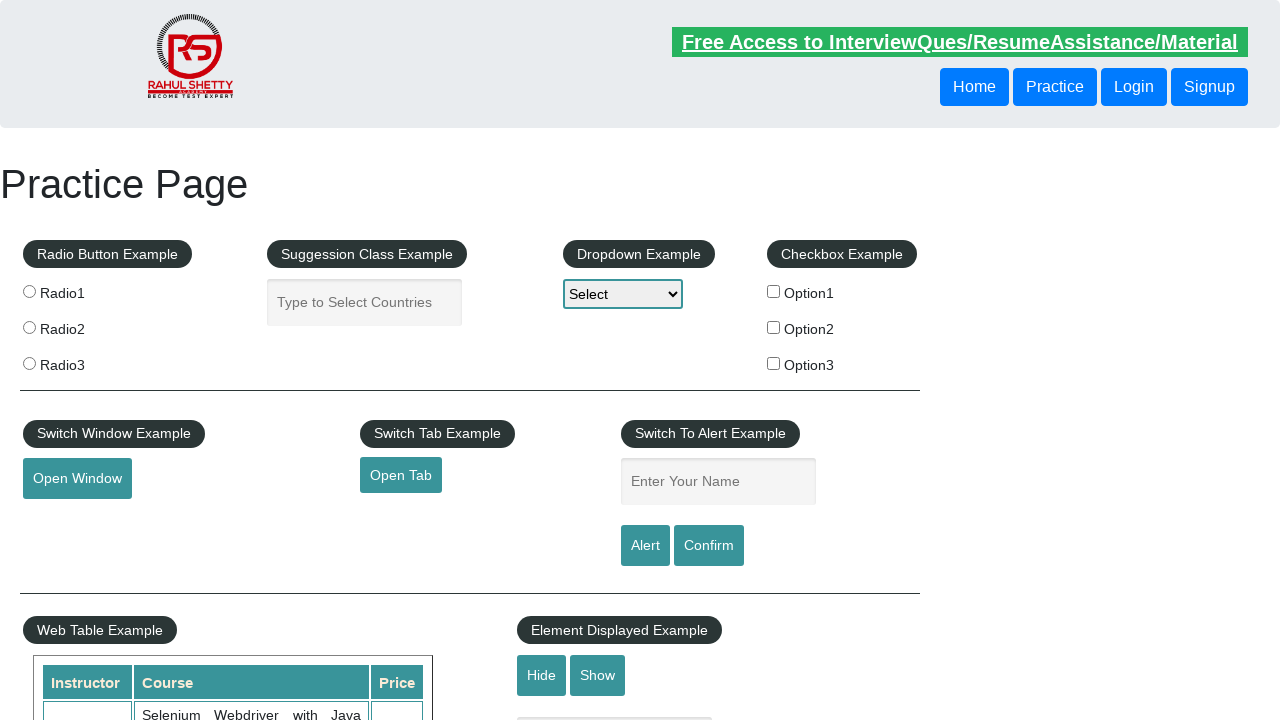

Located footer navigation links - Found 20 links in the footer section
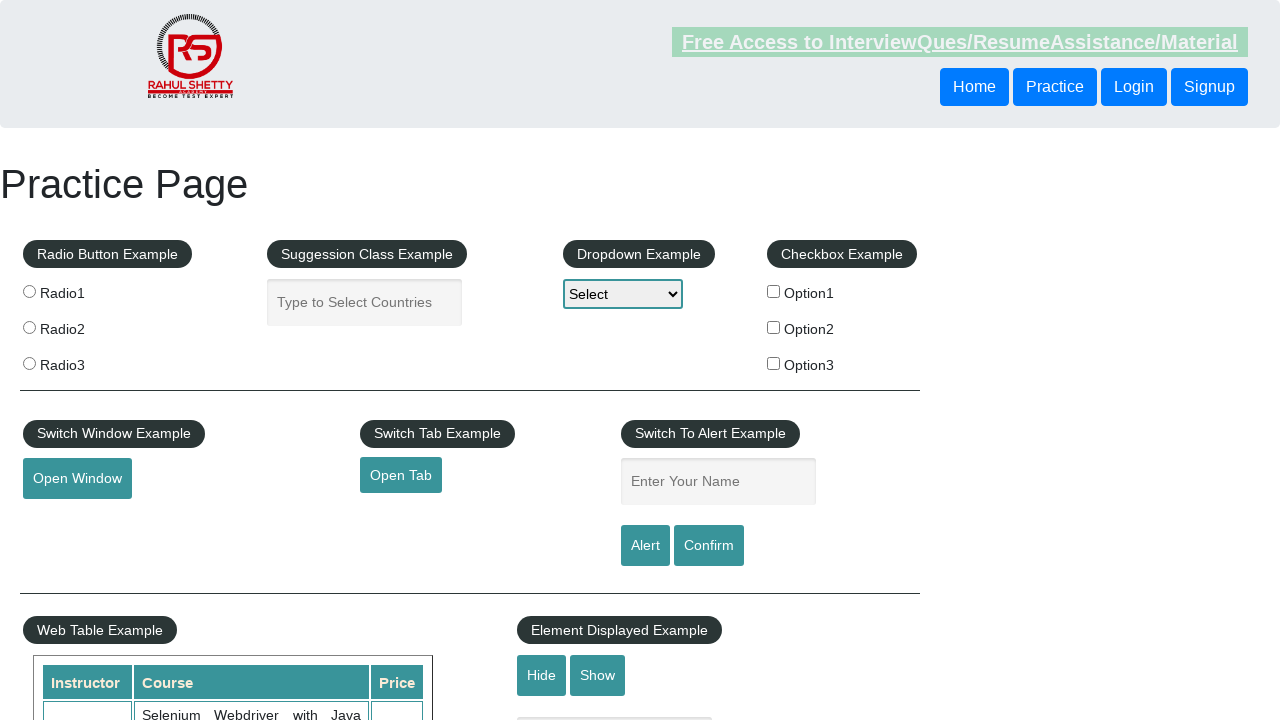

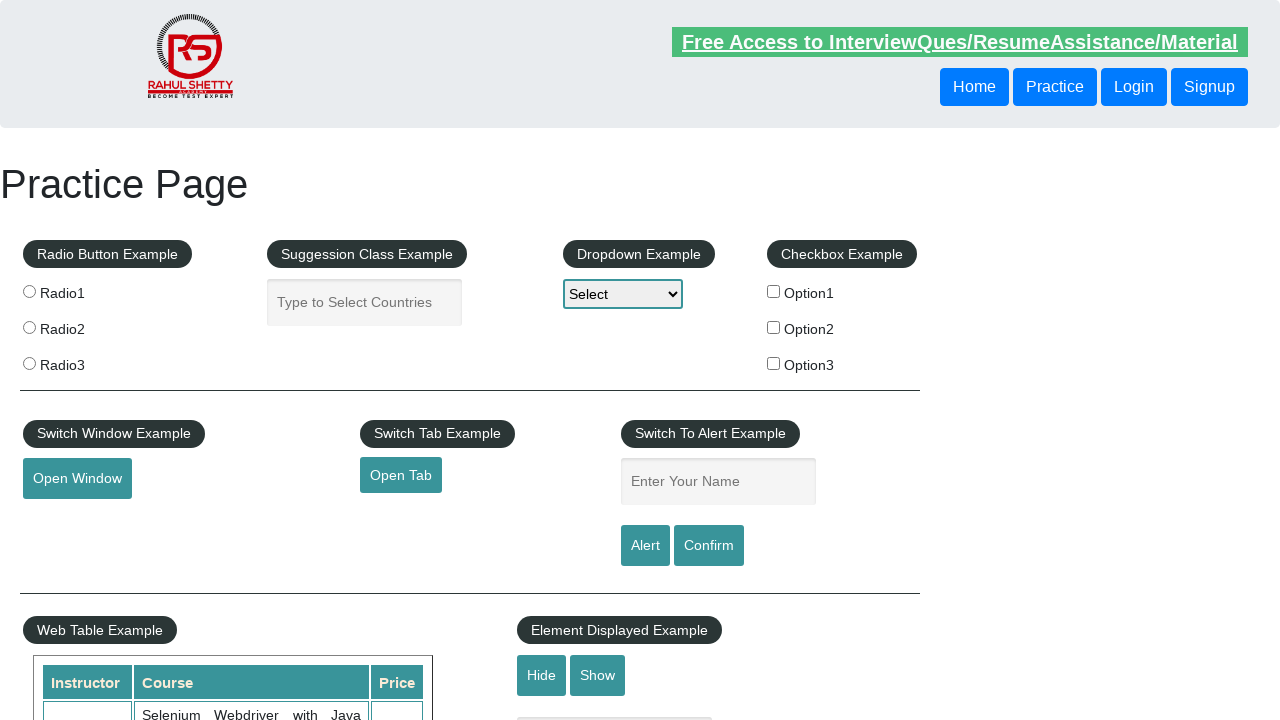